Tests checkbox functionality on a registration form by clicking three checkboxes, then clicking them again to toggle their state, verifying the checkboxes are interactive.

Starting URL: https://demo.automationtesting.in/Register.html

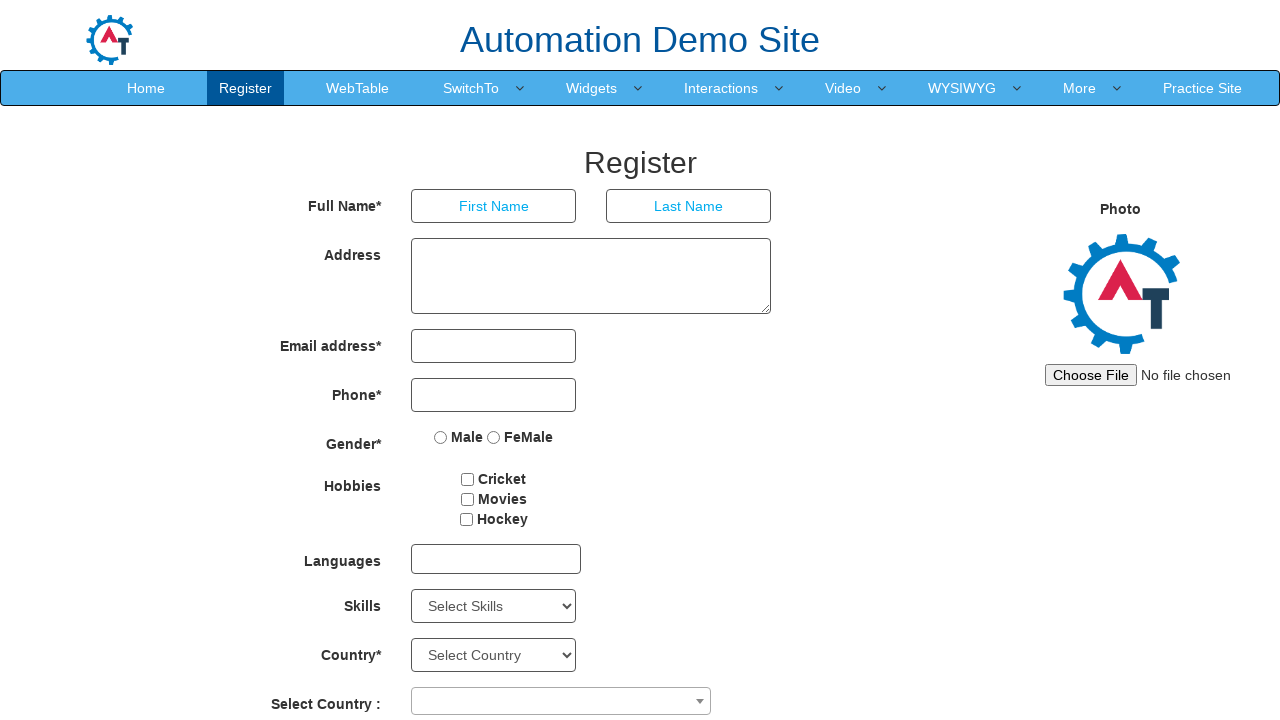

Clicked checkbox1 to check it at (468, 479) on #checkbox1
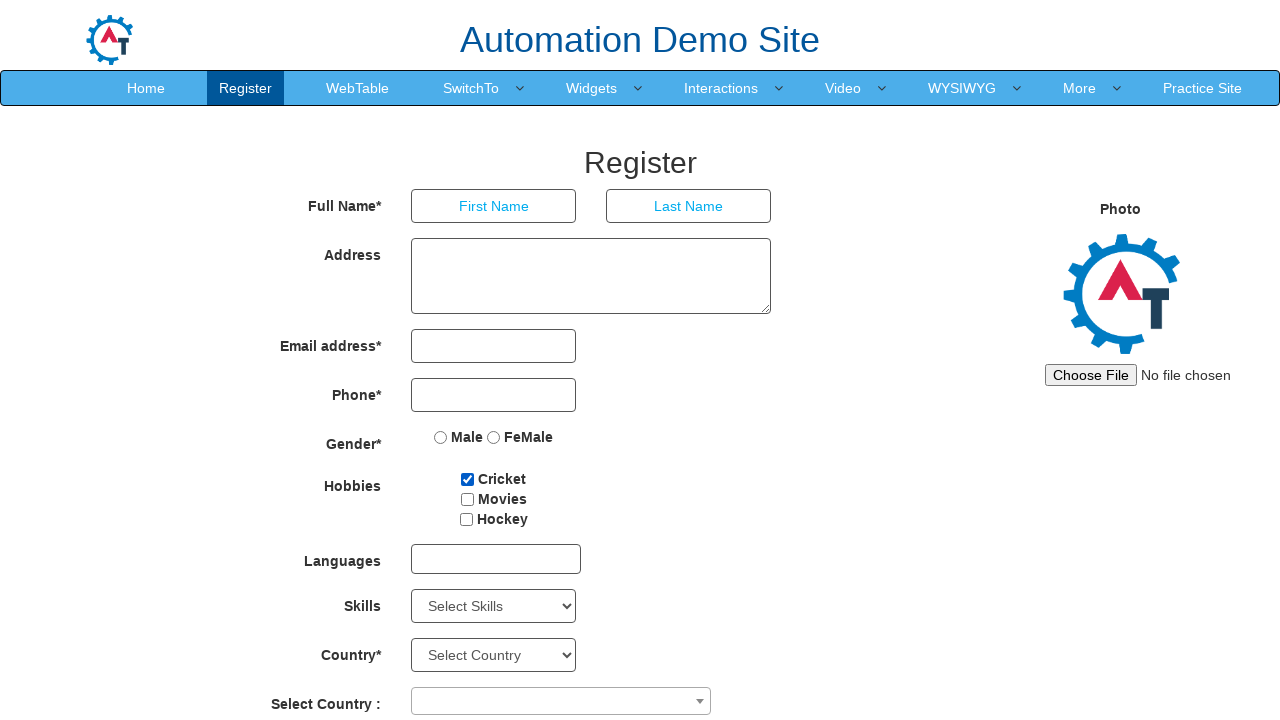

Clicked checkbox2 to check it at (467, 499) on #checkbox2
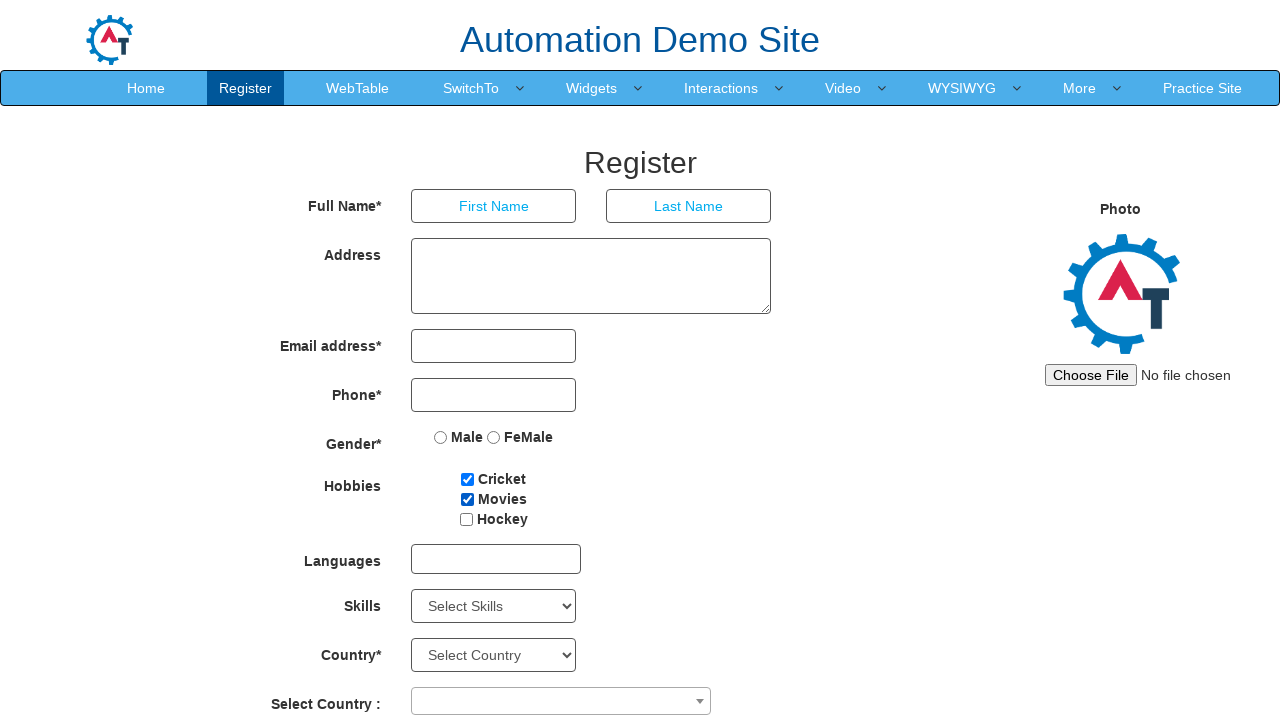

Clicked checkbox3 to check it at (466, 519) on #checkbox3
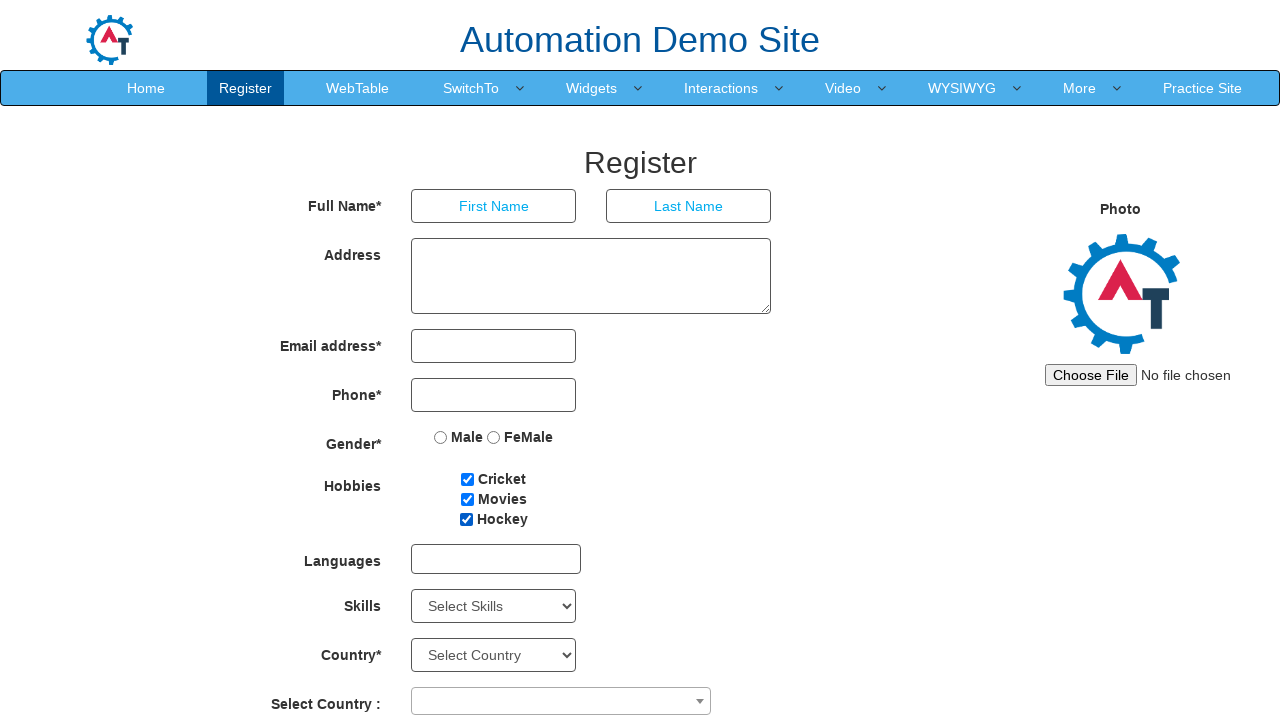

Waited 1000ms for UI update after checking all checkboxes
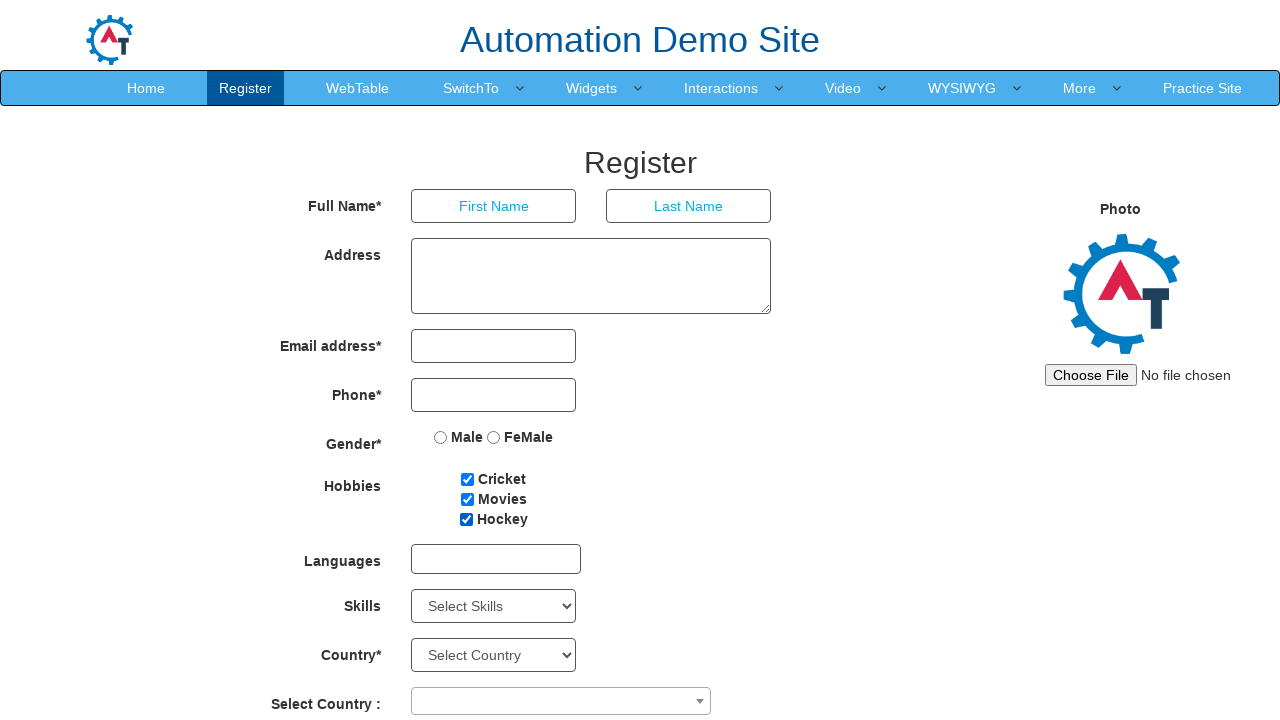

Clicked checkbox1 to uncheck it at (468, 479) on #checkbox1
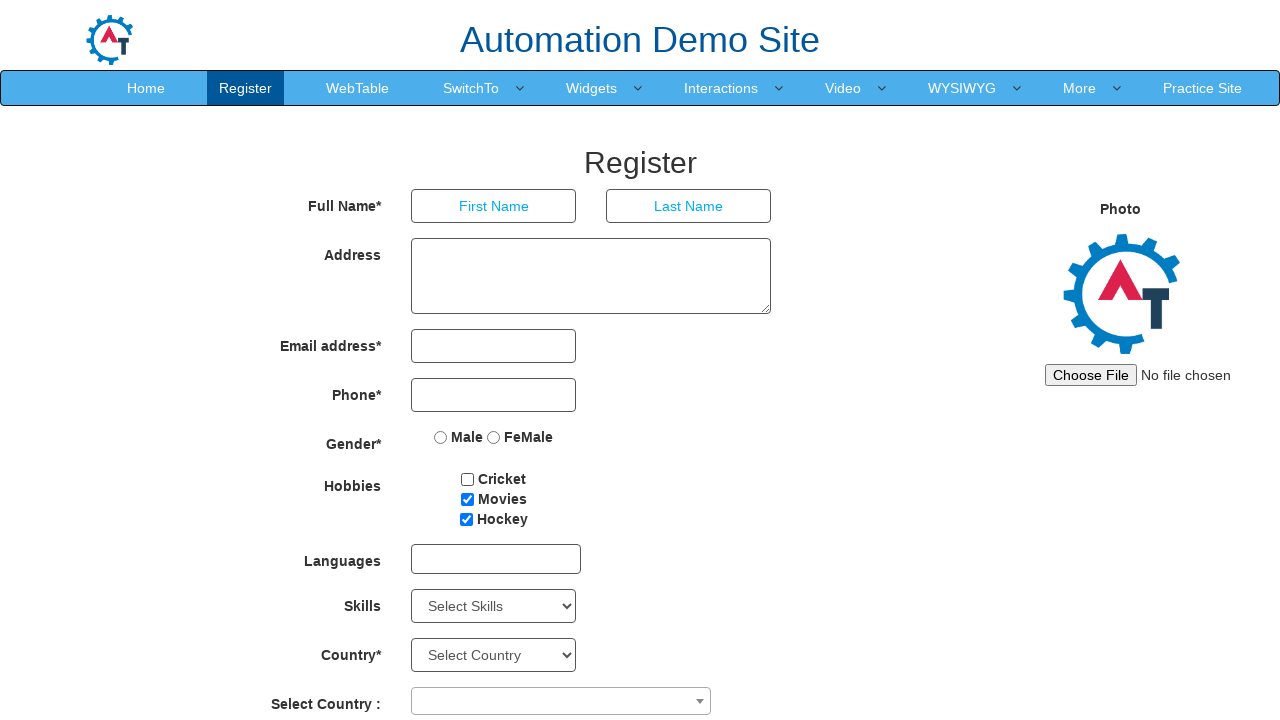

Clicked checkbox2 to uncheck it at (467, 499) on #checkbox2
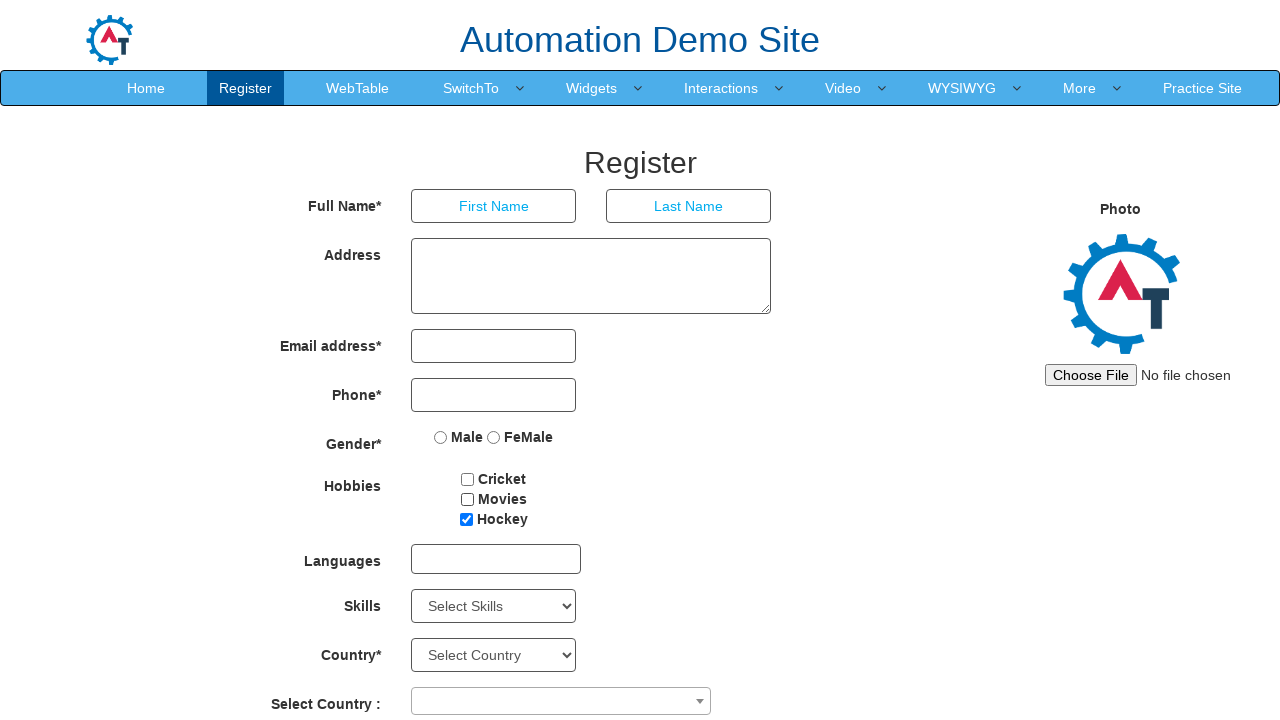

Clicked checkbox3 to uncheck it at (466, 519) on #checkbox3
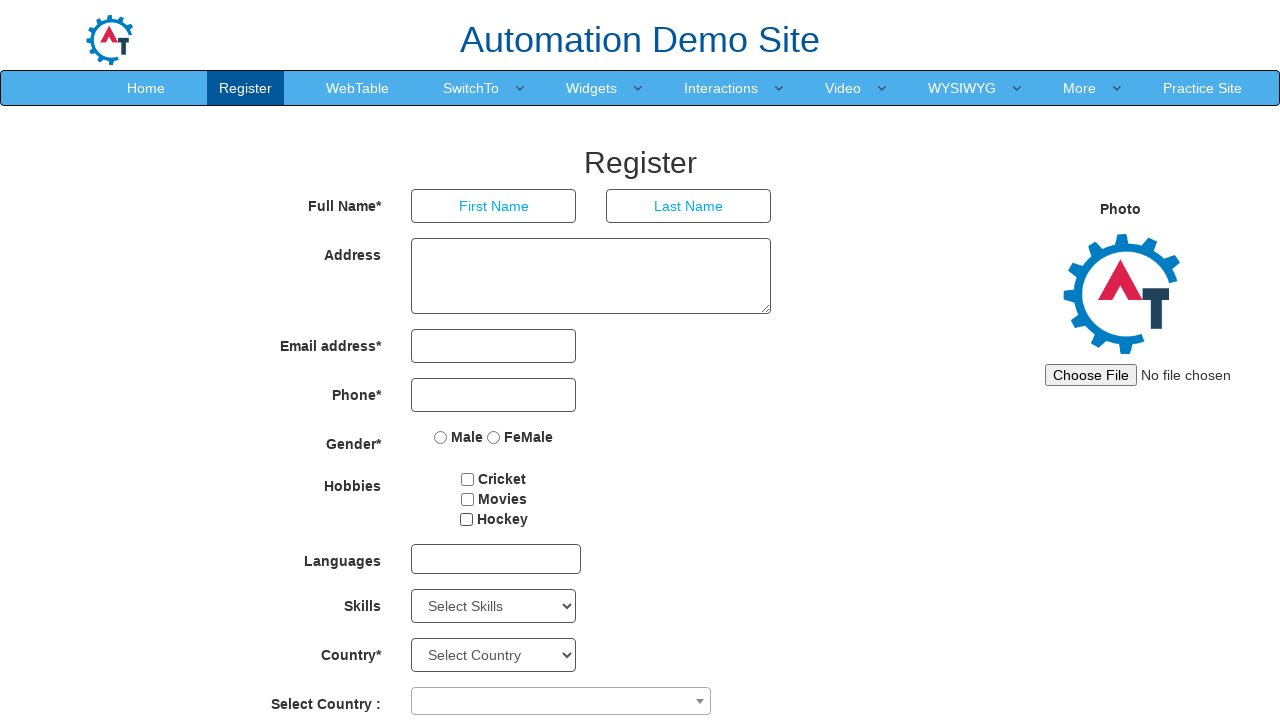

Verified checkbox1 has correct ID attribute
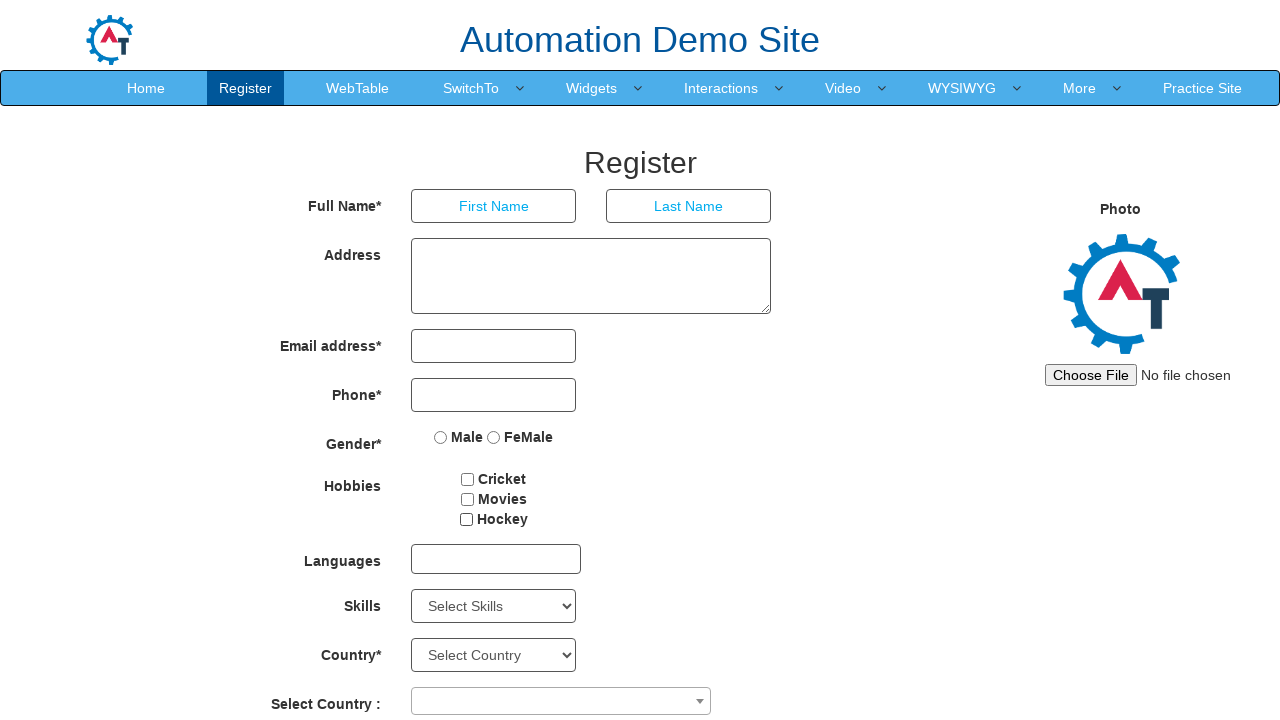

Verified checkbox2 has correct ID attribute
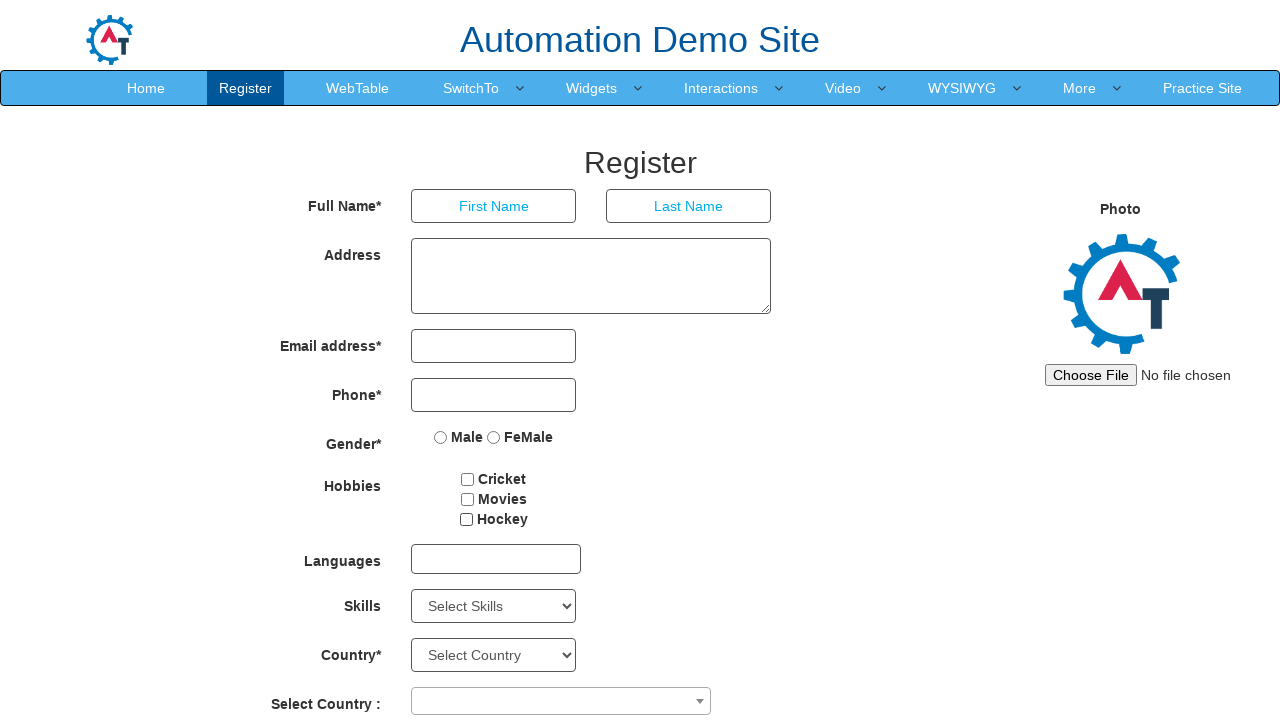

Verified checkbox3 has correct ID attribute
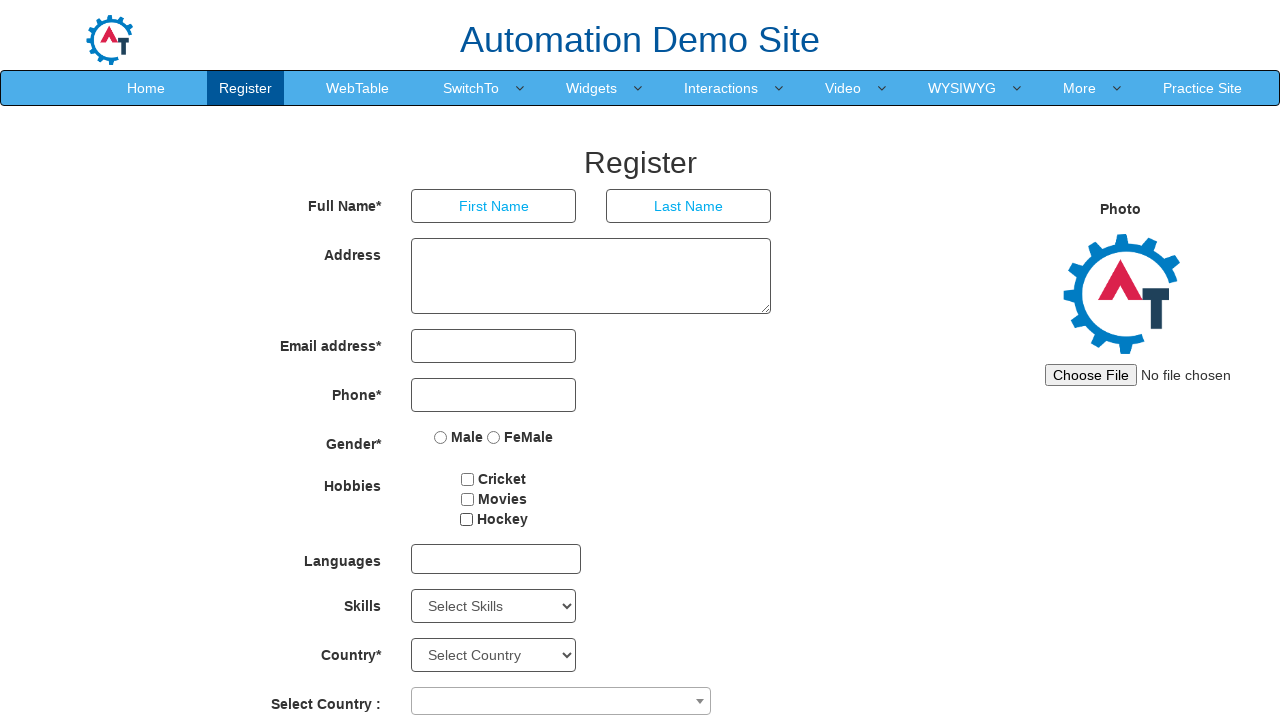

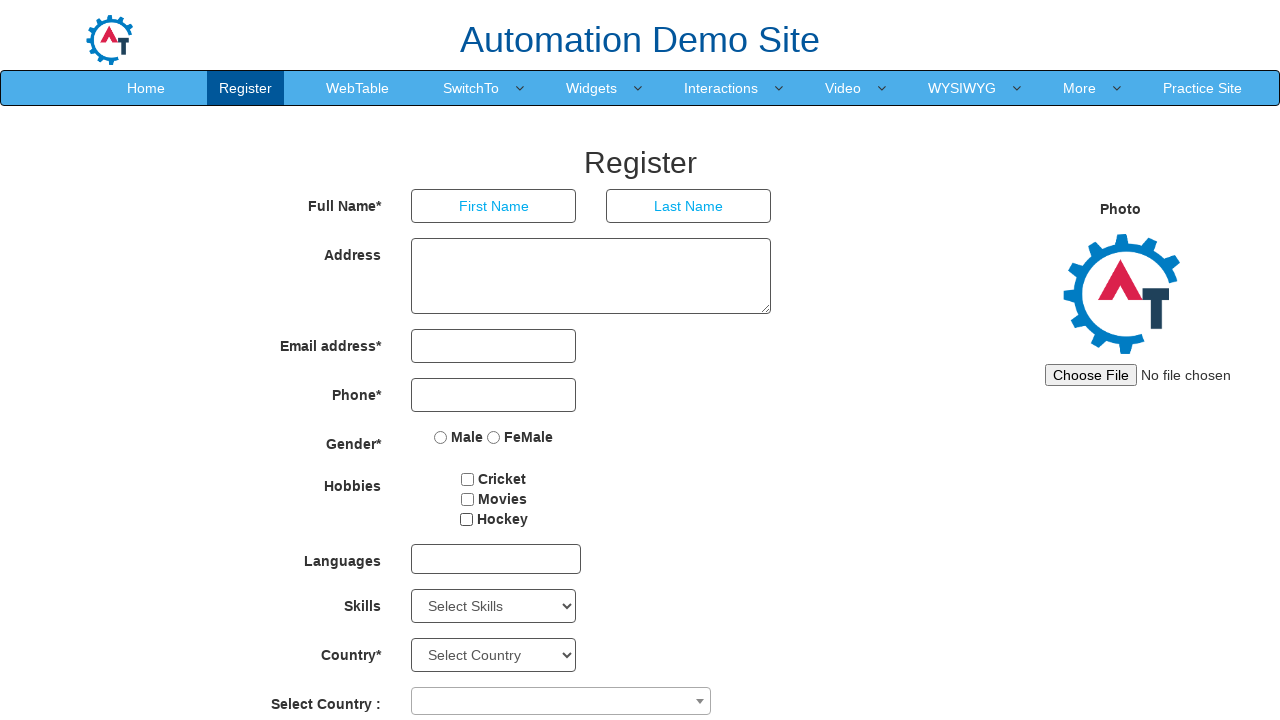